Tests switching between multiple browser windows, extracting text from one window and using it to fill a form field in another window

Starting URL: https://rahulshettyacademy.com/angularpractice/

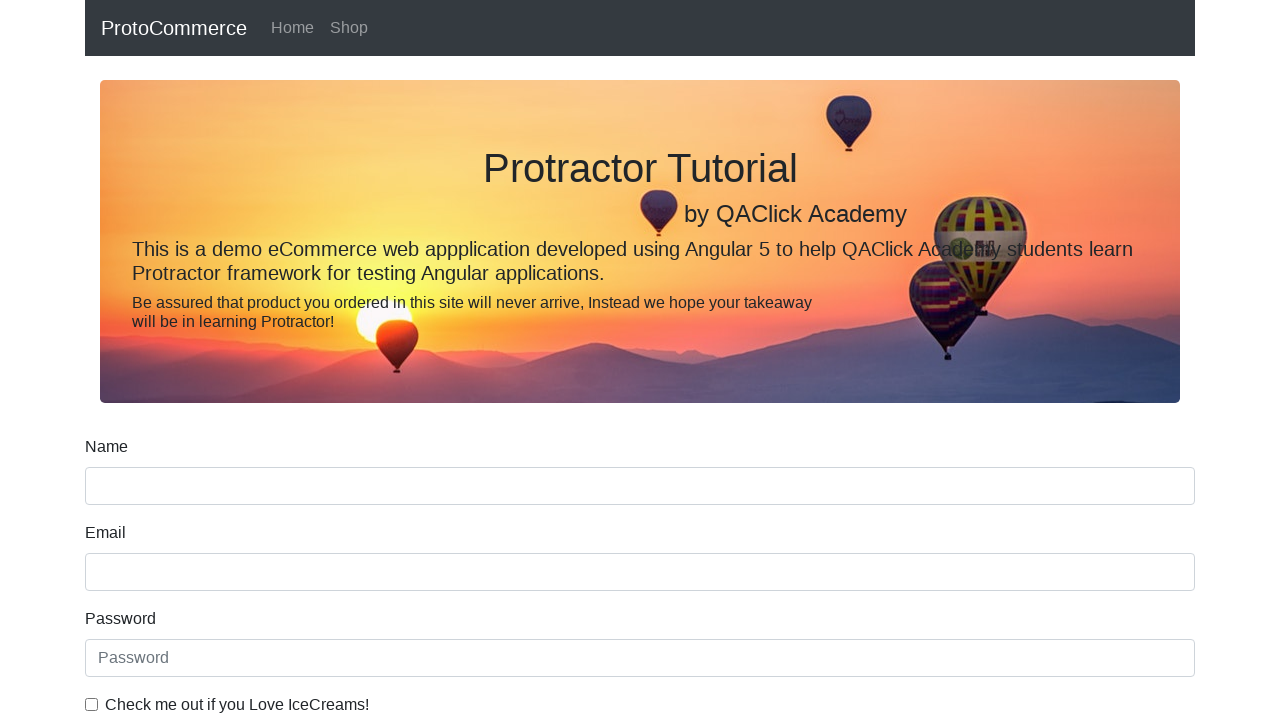

Opened a new browser window/tab
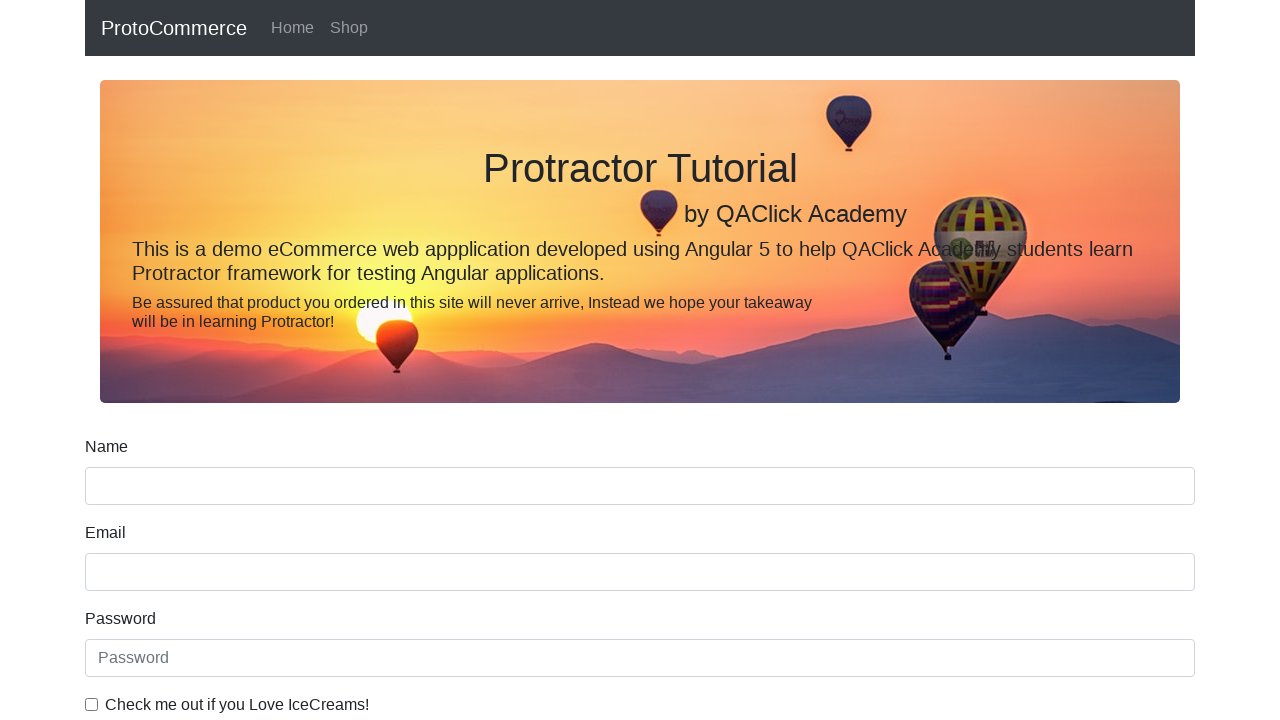

Navigated to https://www.rahulshettyacademy.com/ in new window
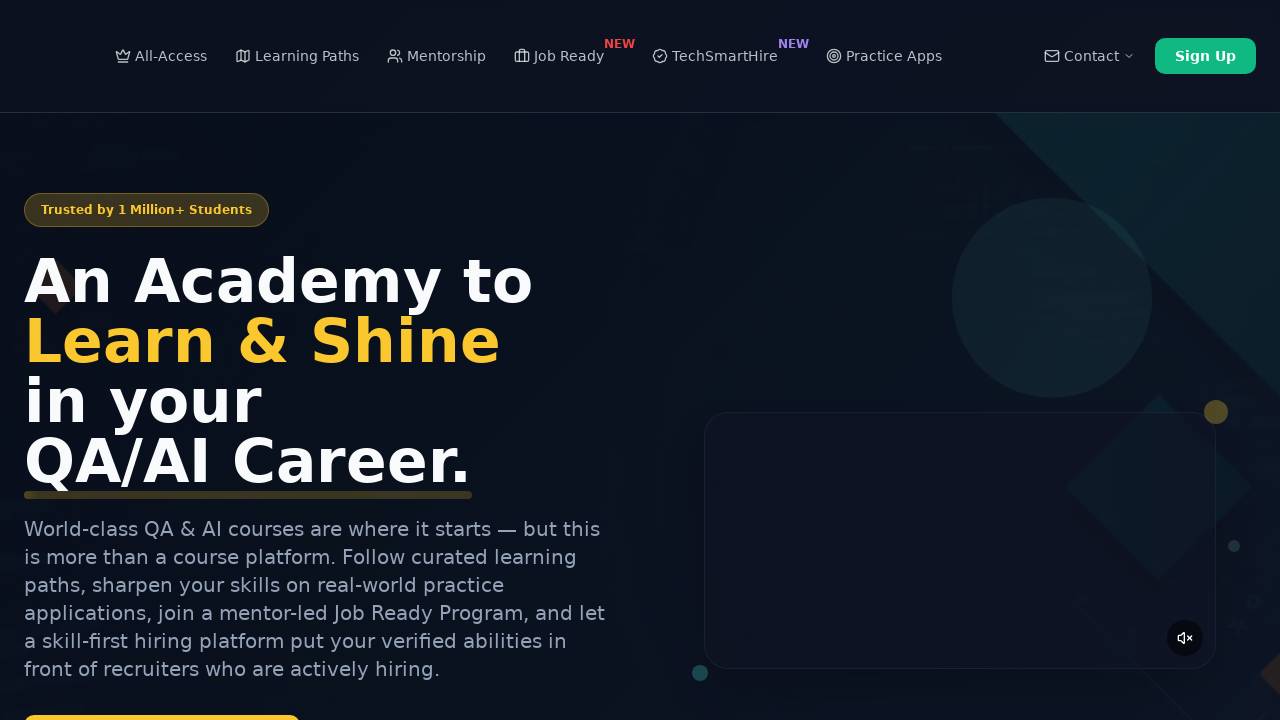

Extracted course name text: 'Playwright Testing' from second course link
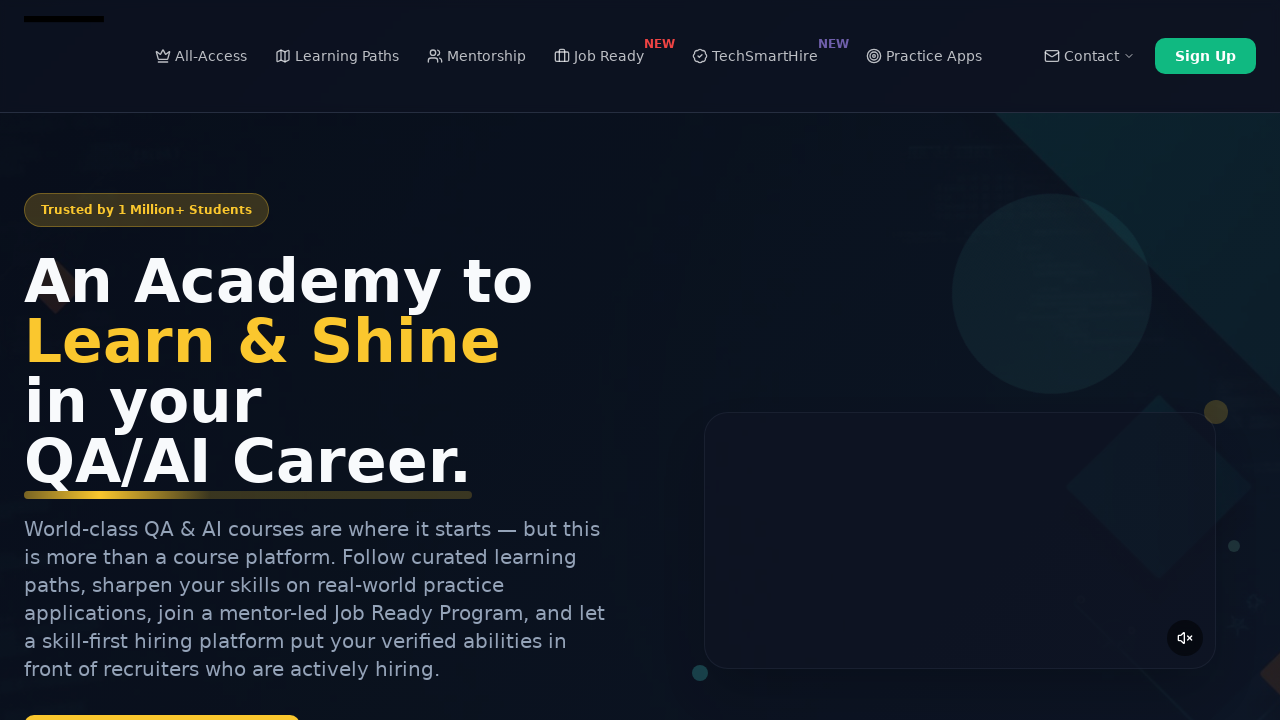

Filled name field with course name: 'Playwright Testing' on [name='name']
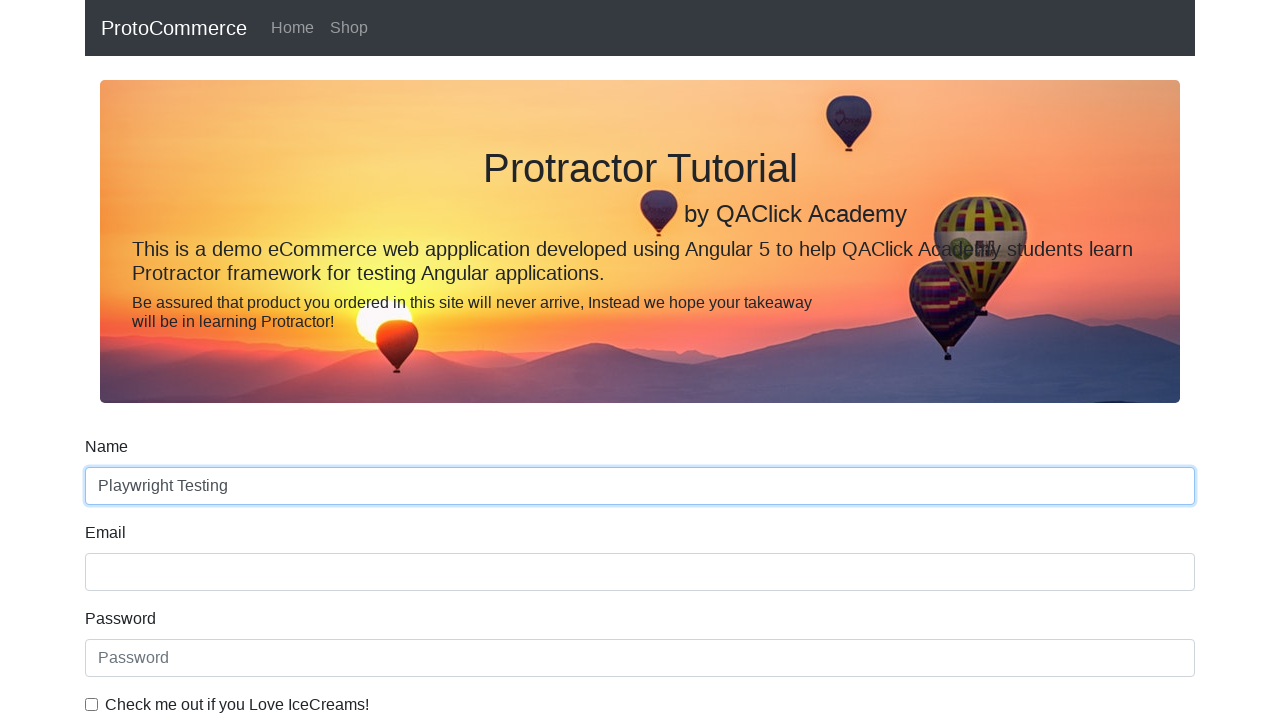

Closed the secondary browser window/tab
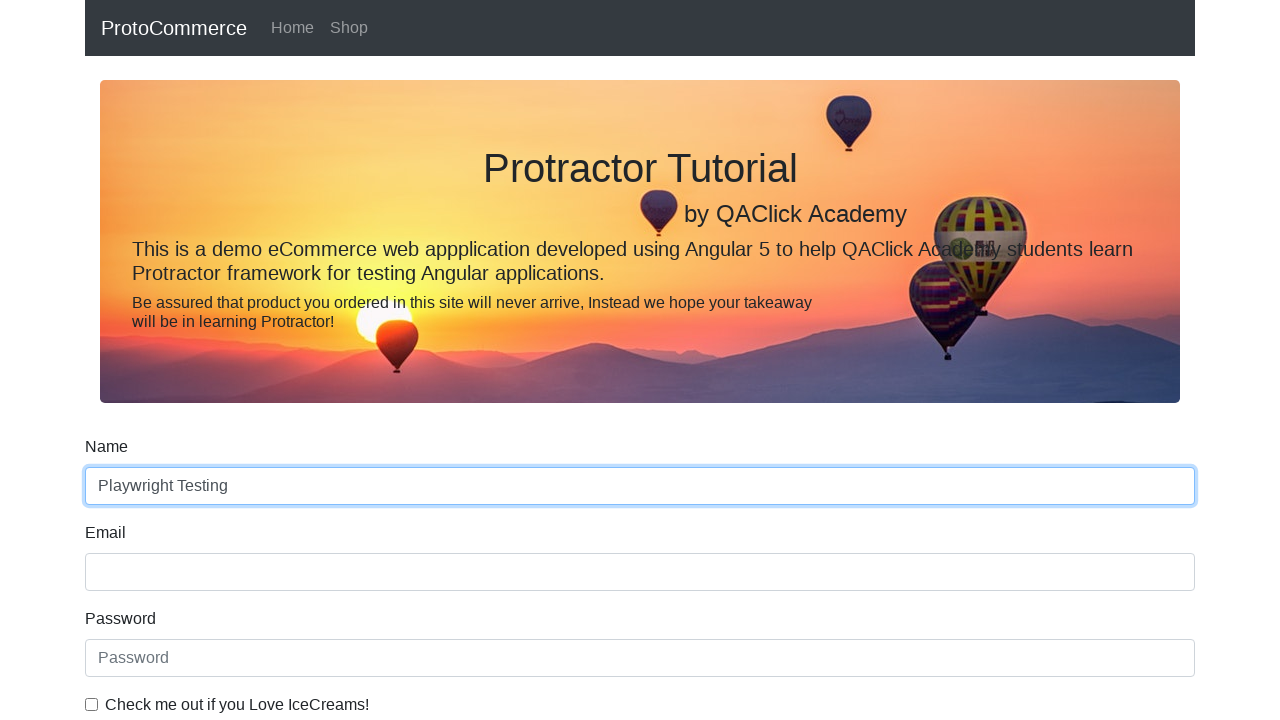

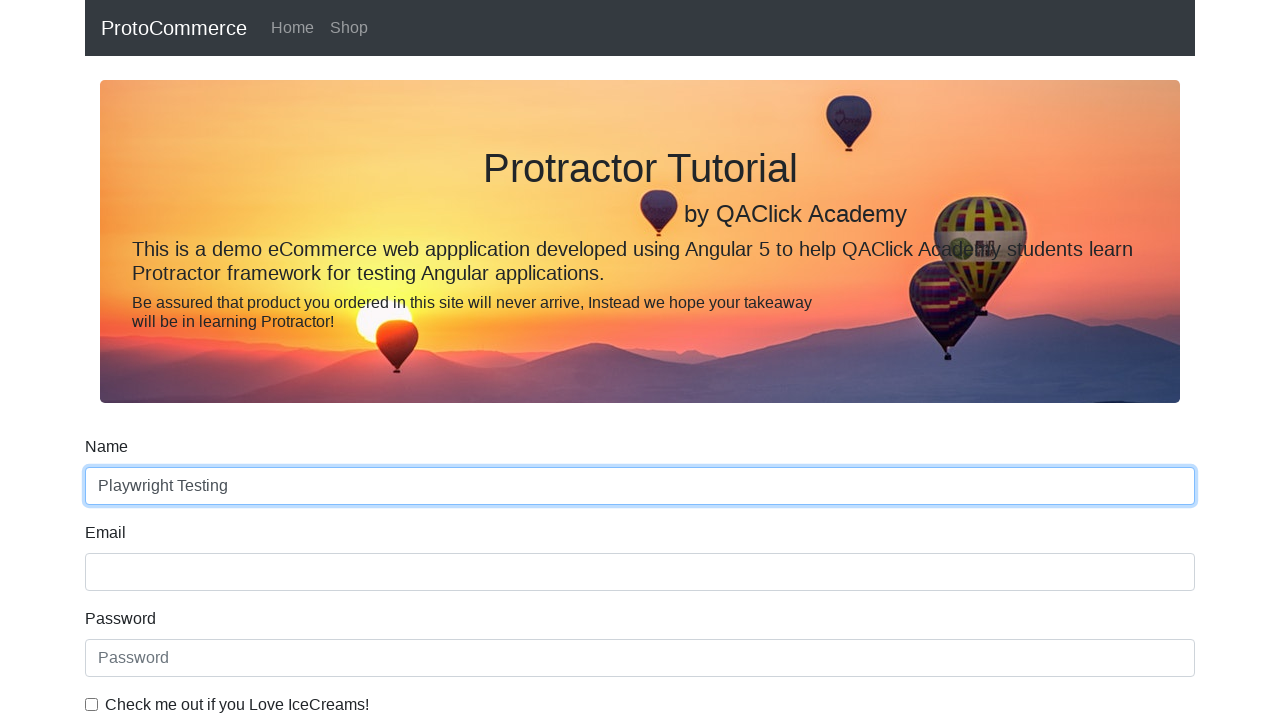